Tests that clicking clear completed removes completed items

Starting URL: https://demo.playwright.dev/todomvc

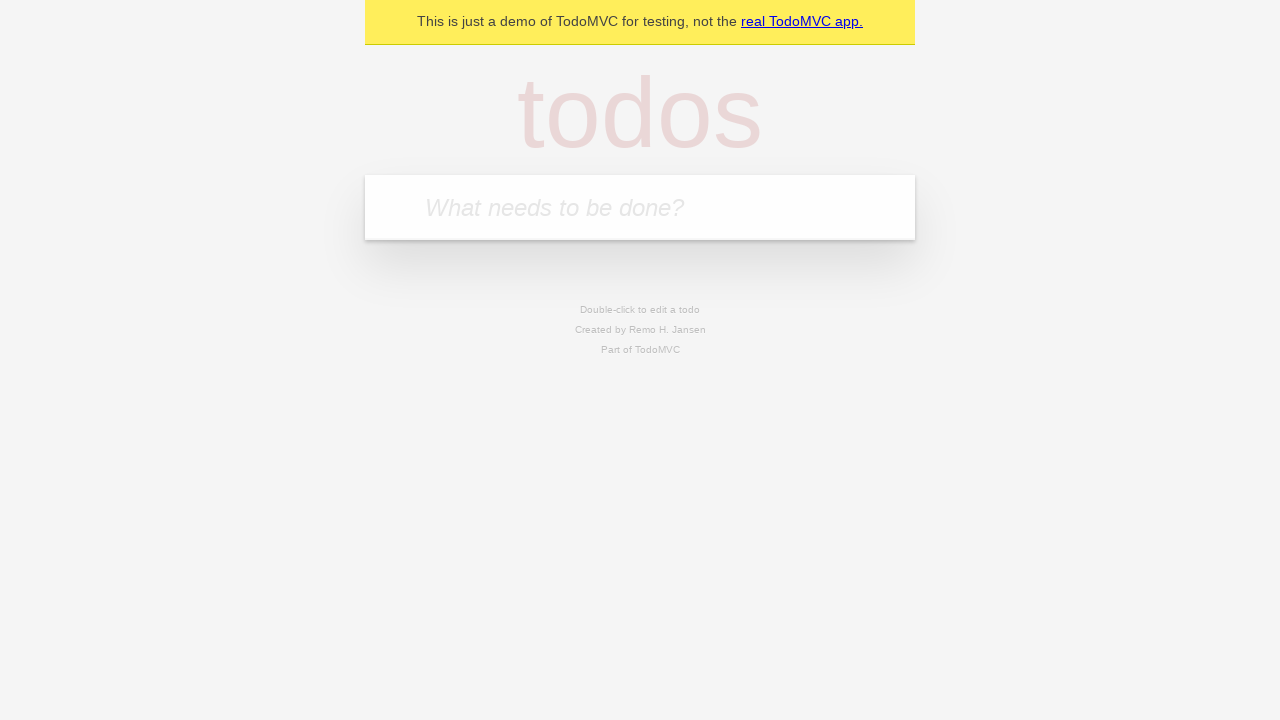

Filled new todo input with 'buy some cheese' on .new-todo
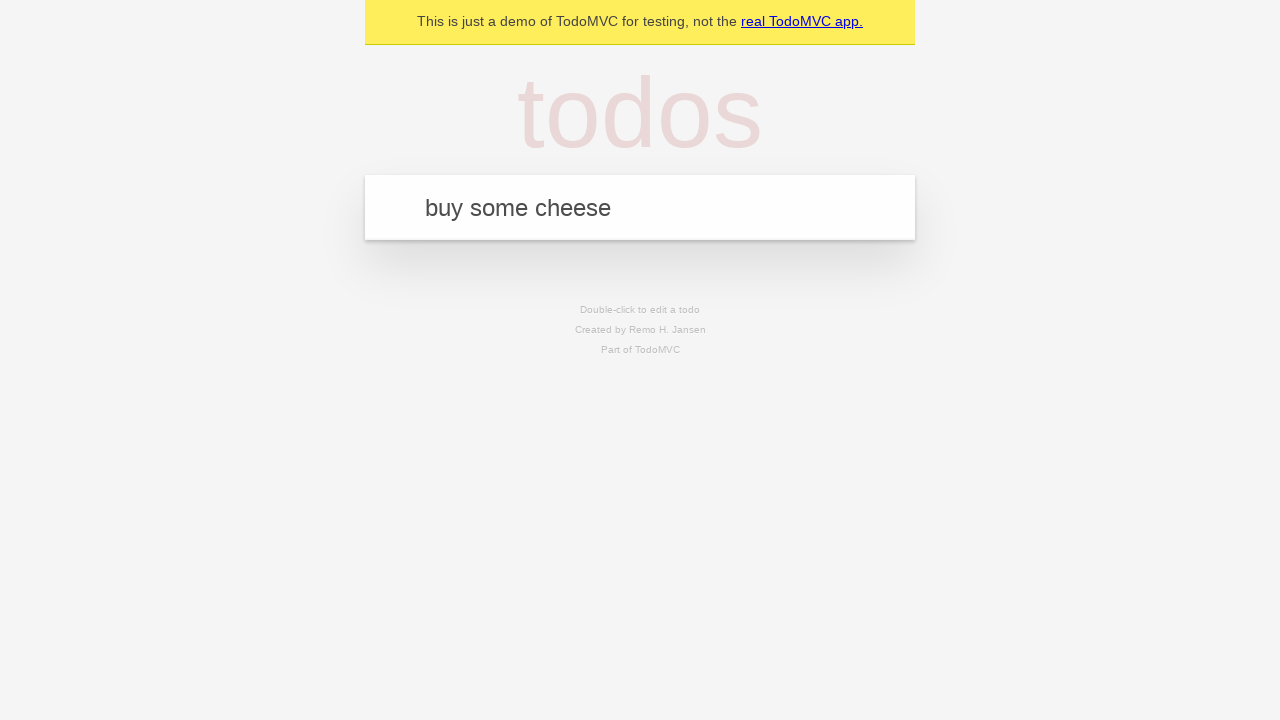

Pressed Enter to add first todo on .new-todo
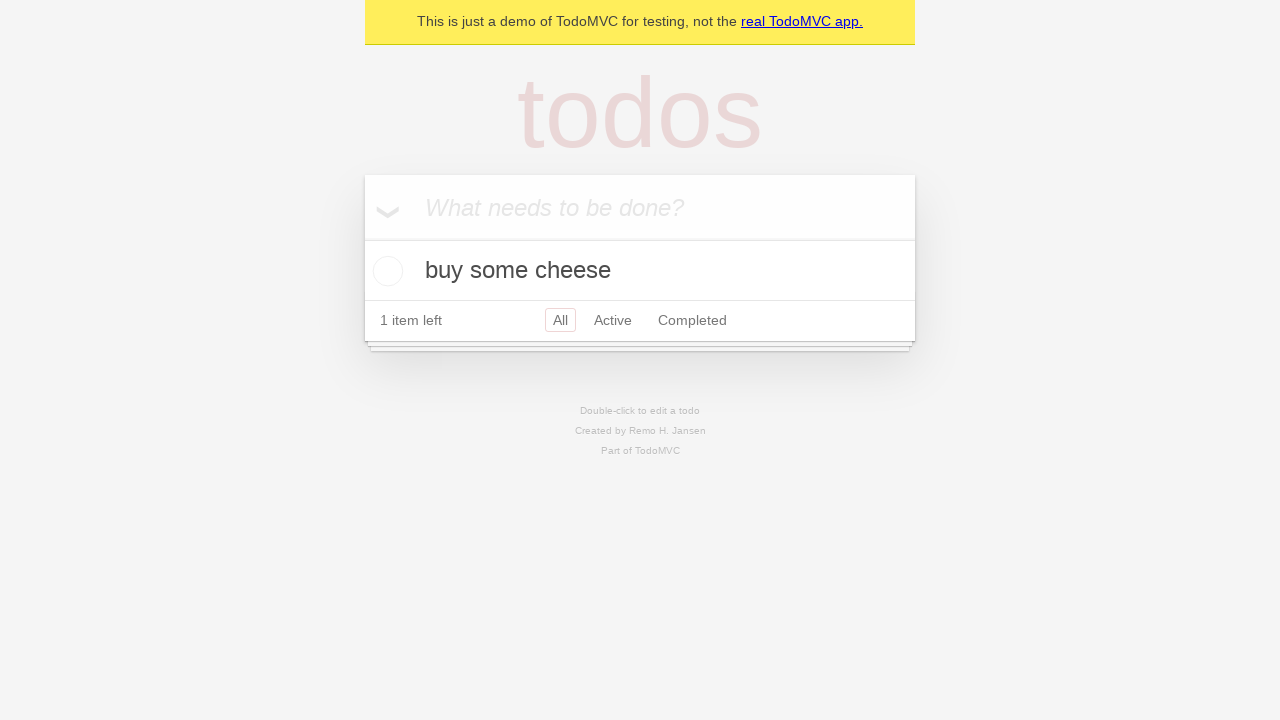

Filled new todo input with 'feed the cat' on .new-todo
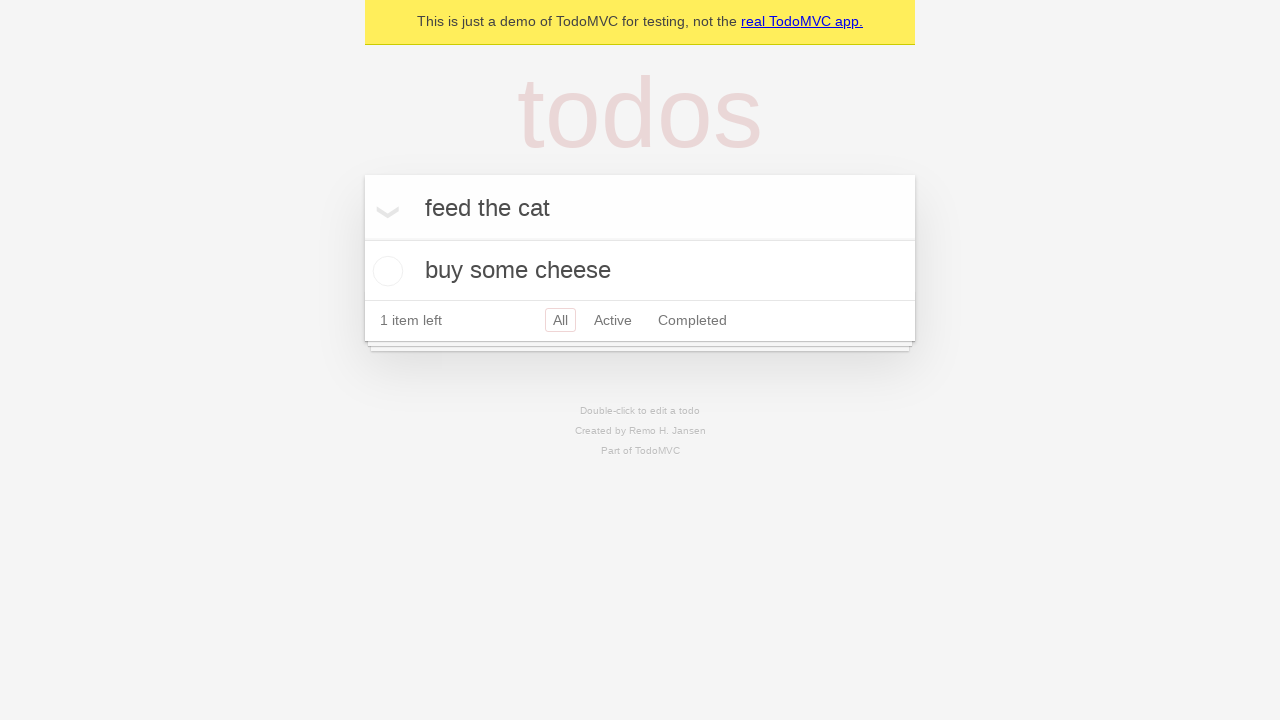

Pressed Enter to add second todo on .new-todo
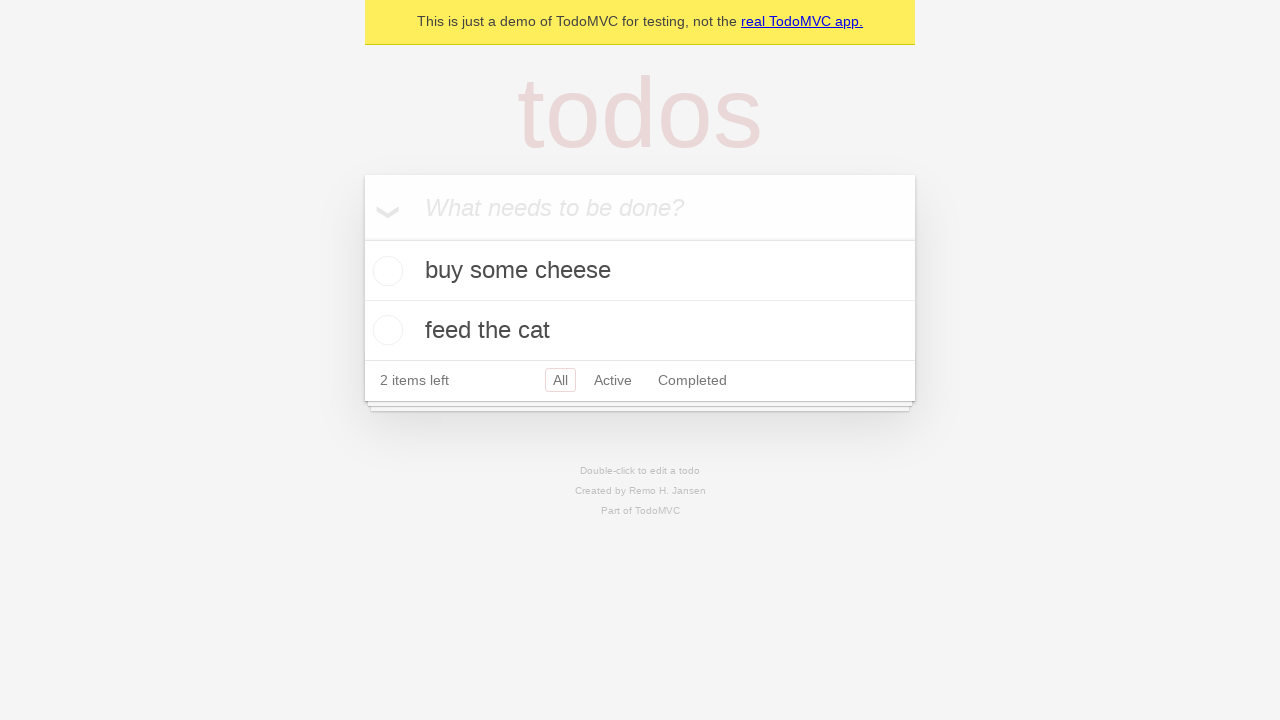

Filled new todo input with 'book a doctors appointment' on .new-todo
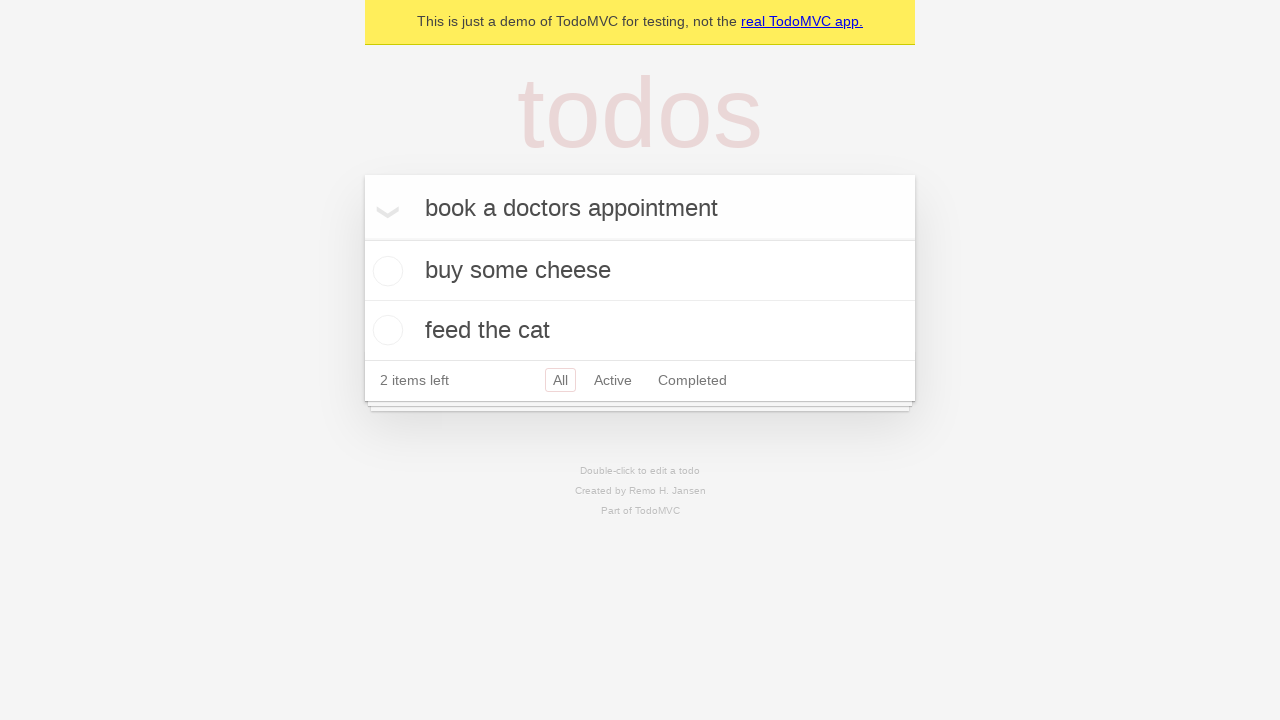

Pressed Enter to add third todo on .new-todo
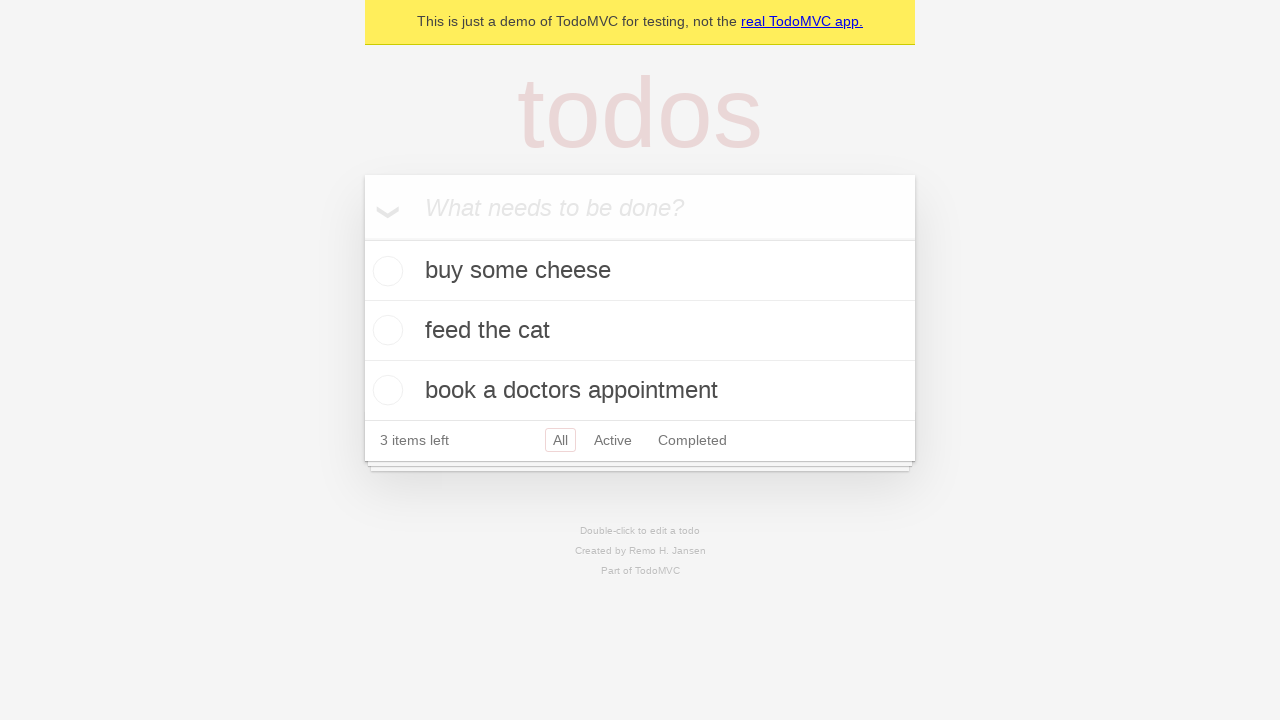

Waited for all three todos to be displayed
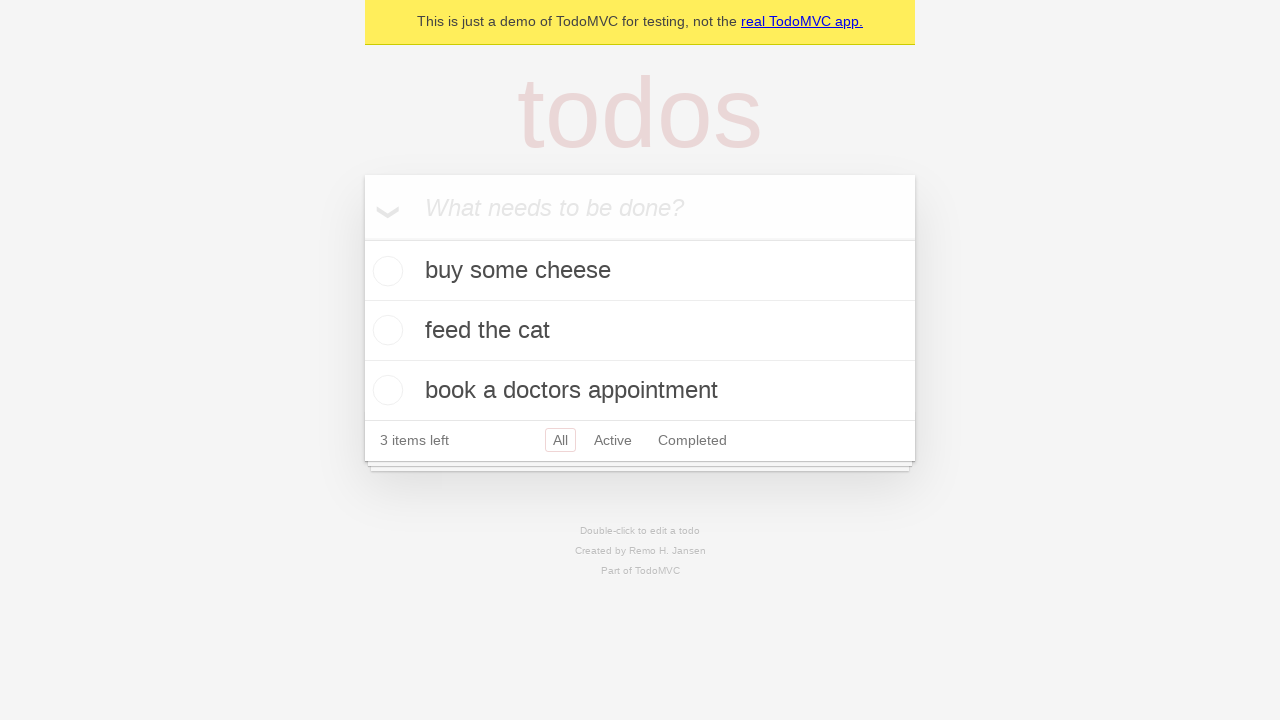

Checked the second todo item as completed at (385, 330) on .todo-list li >> nth=1 >> .toggle
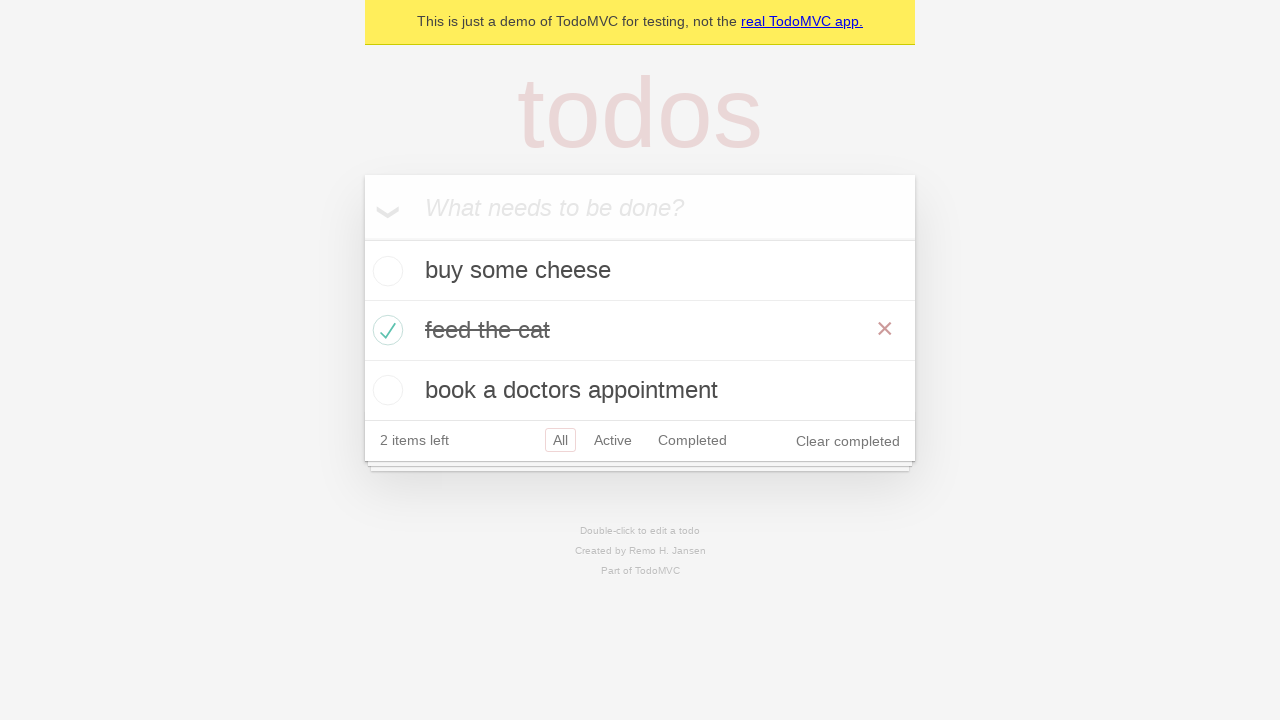

Clicked 'Clear completed' button to remove completed items at (848, 441) on .clear-completed
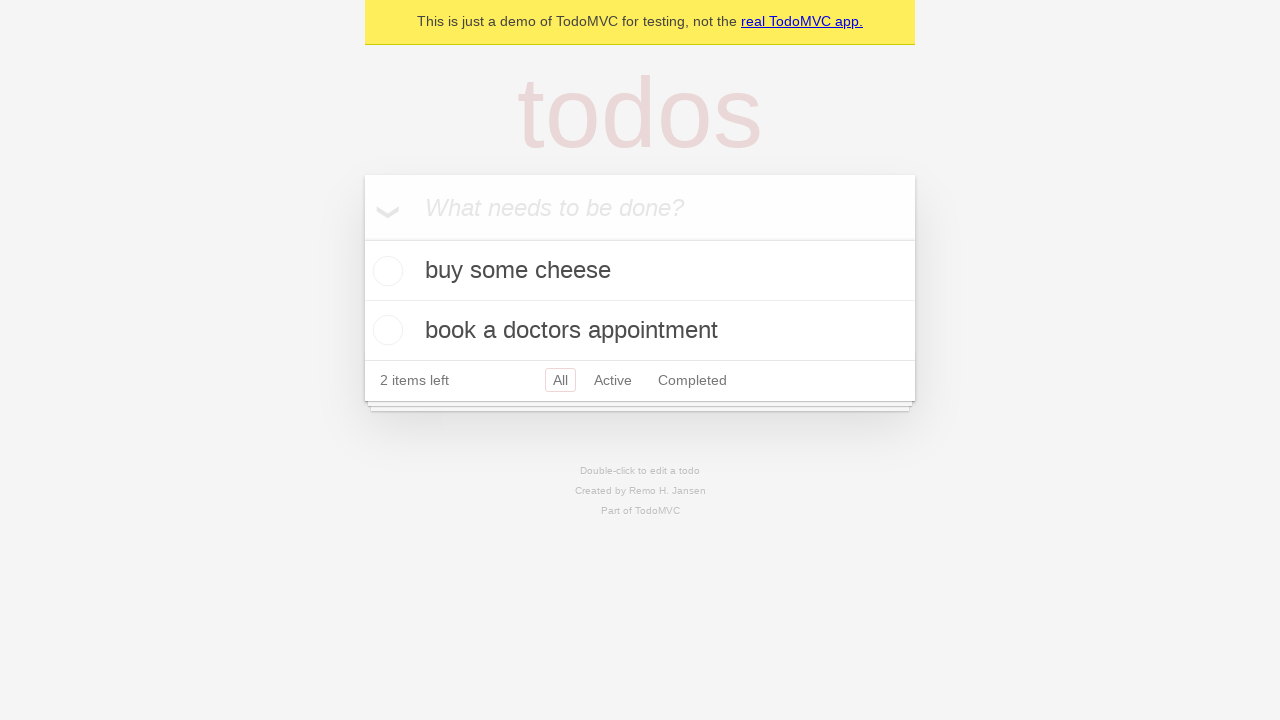

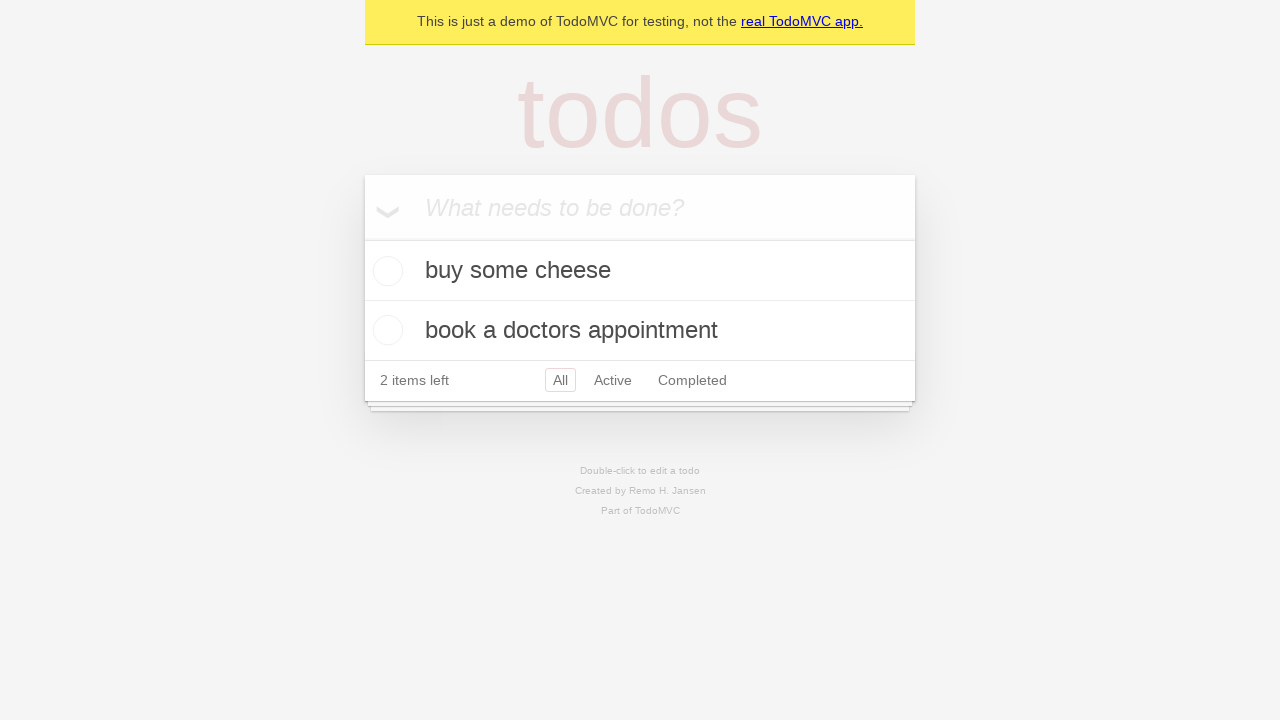